Tests popup and dialog validations by verifying element visibility, hiding a text box, accepting a confirmation dialog, and hovering over an element

Starting URL: https://rahulshettyacademy.com/AutomationPractice/

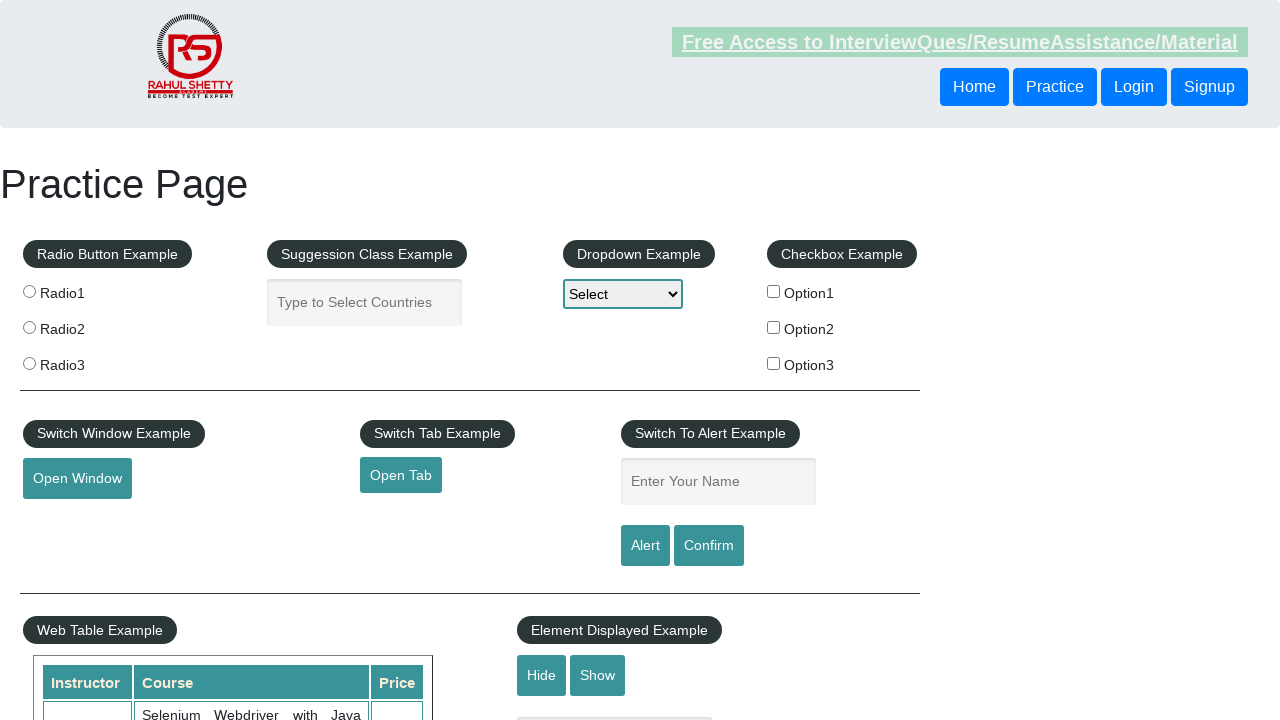

Verified text box is initially visible
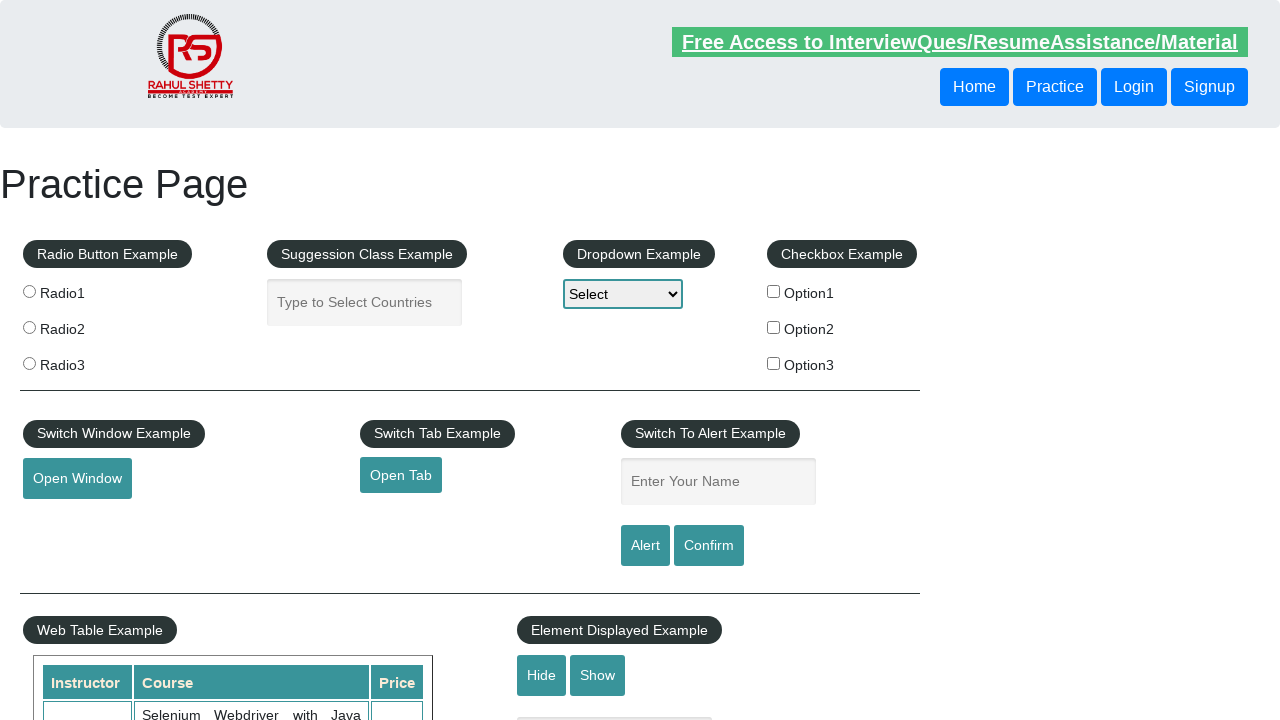

Clicked hide button to hide the text box at (542, 675) on #hide-textbox
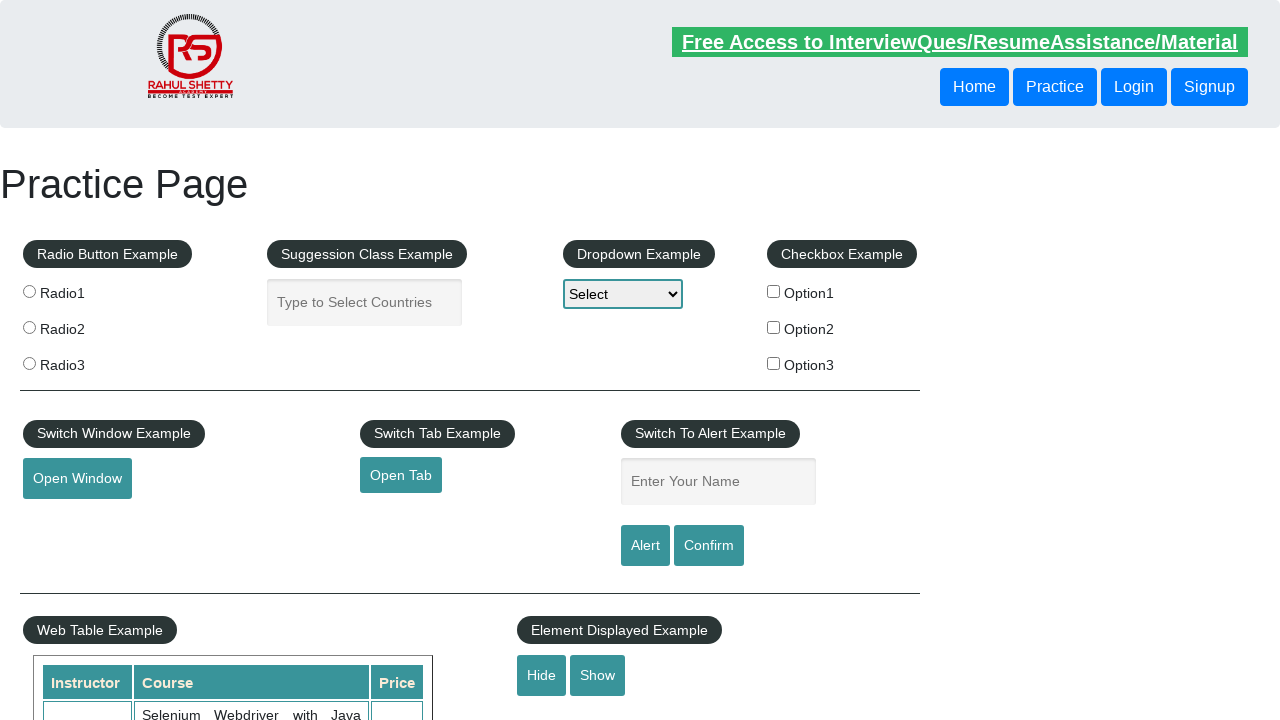

Verified text box is now hidden
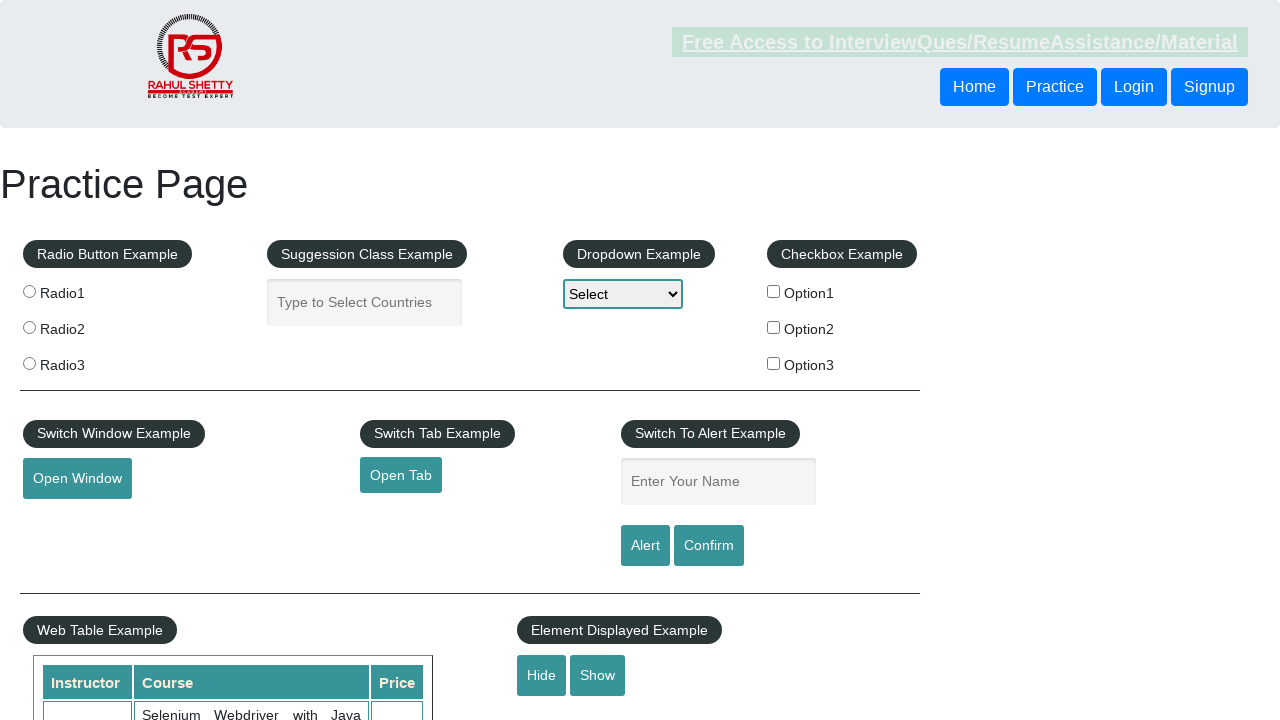

Set up dialog handler to accept confirmation dialogs
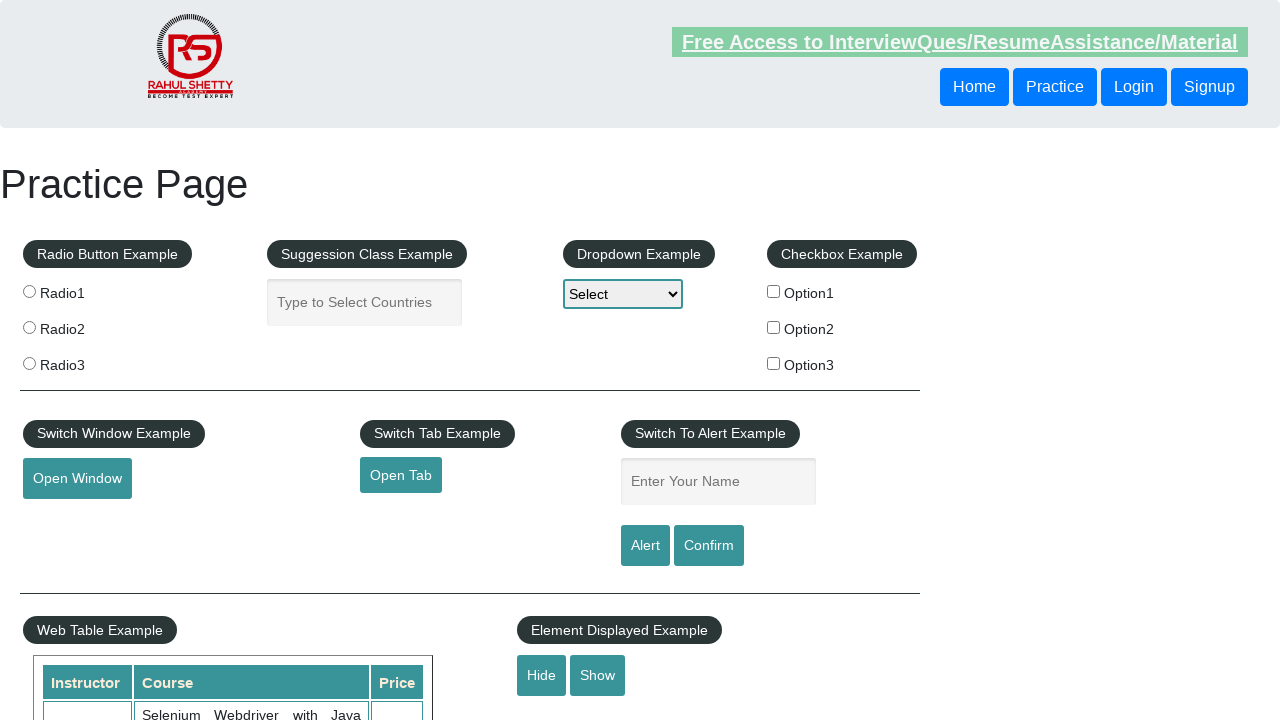

Clicked confirm button to trigger confirmation dialog at (709, 546) on #confirmbtn
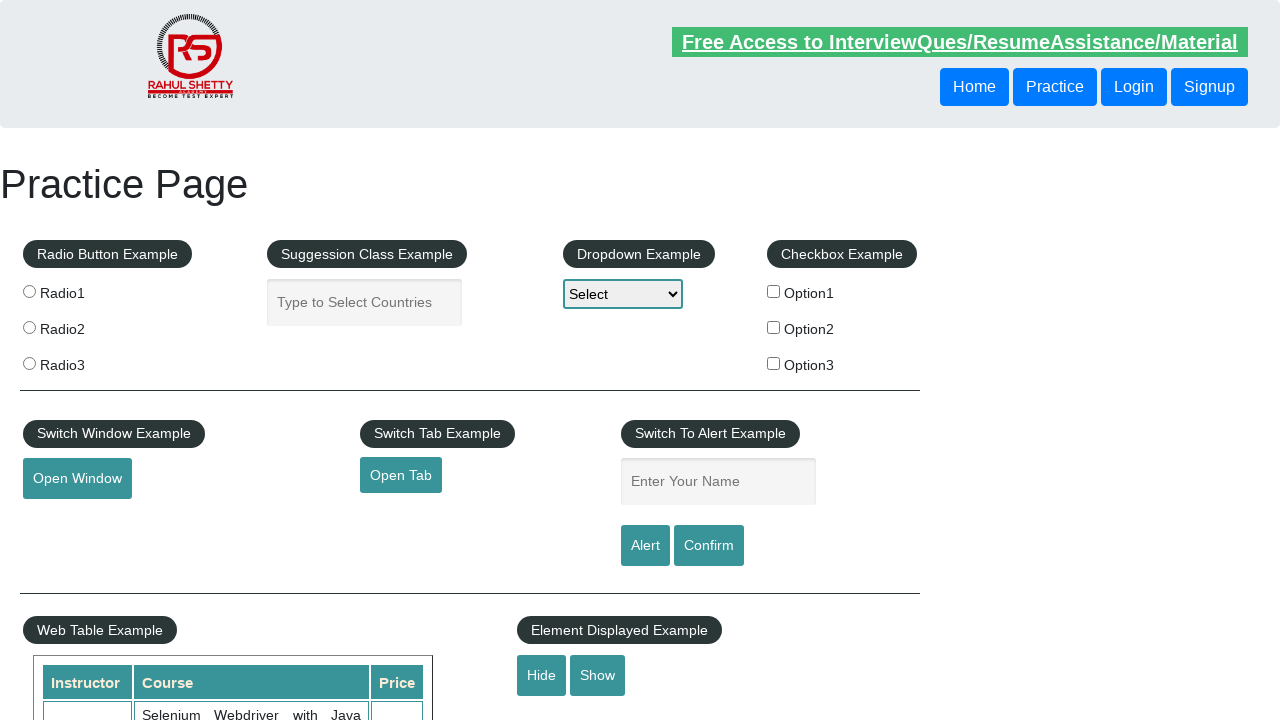

Hovered over the mouse hover element at (83, 361) on #mousehover
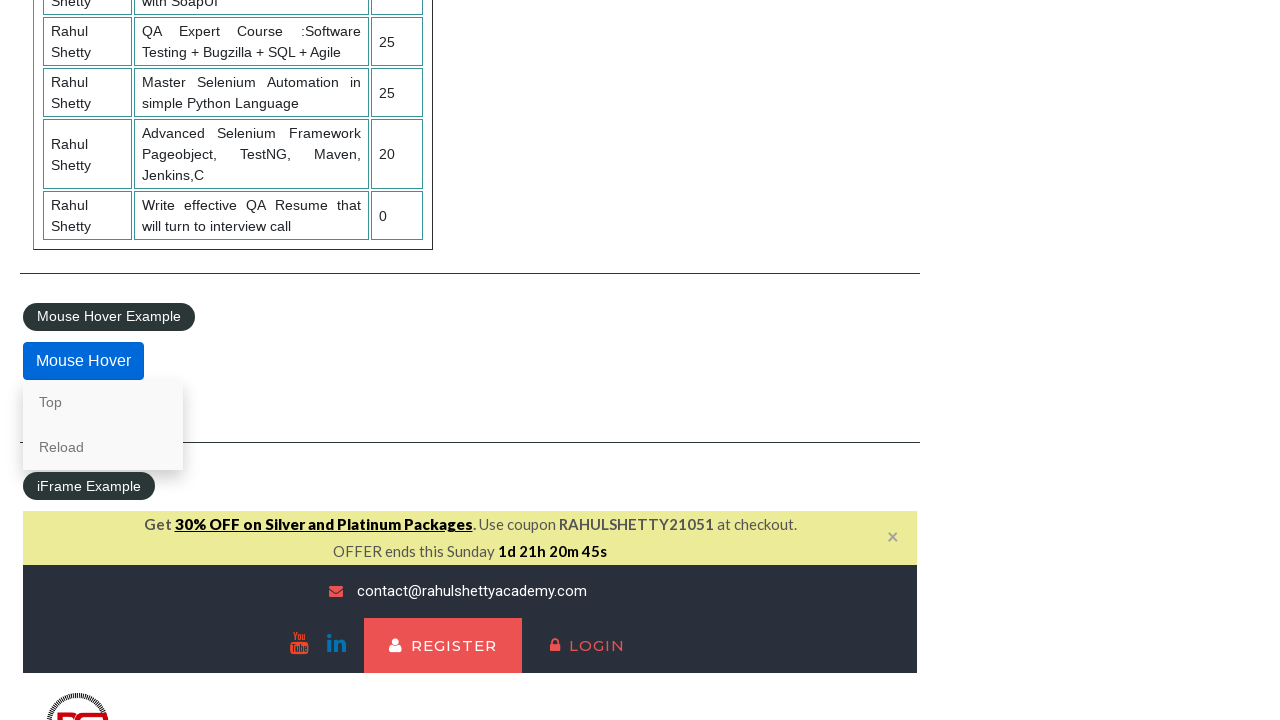

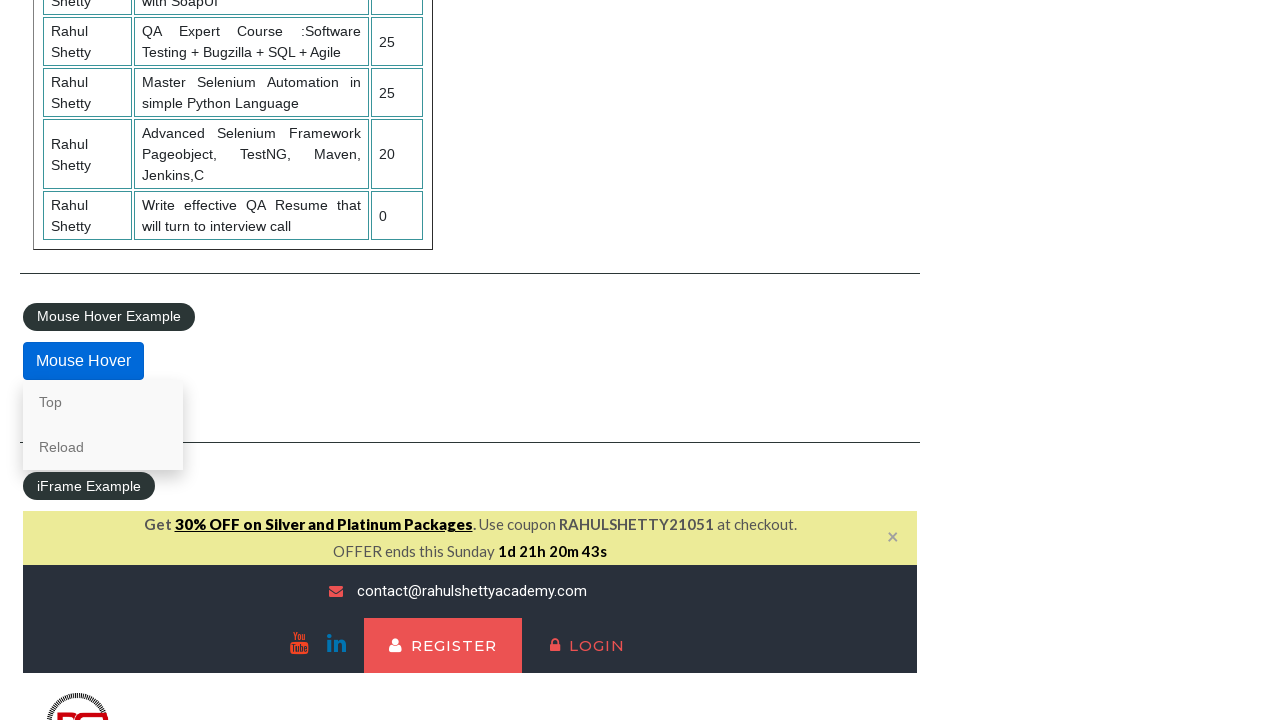